Tests e-commerce cart functionality by searching through a product list and adding specific items (Capsicum, Raspberry, Mango) to the shopping cart.

Starting URL: https://rahulshettyacademy.com/seleniumPractise/

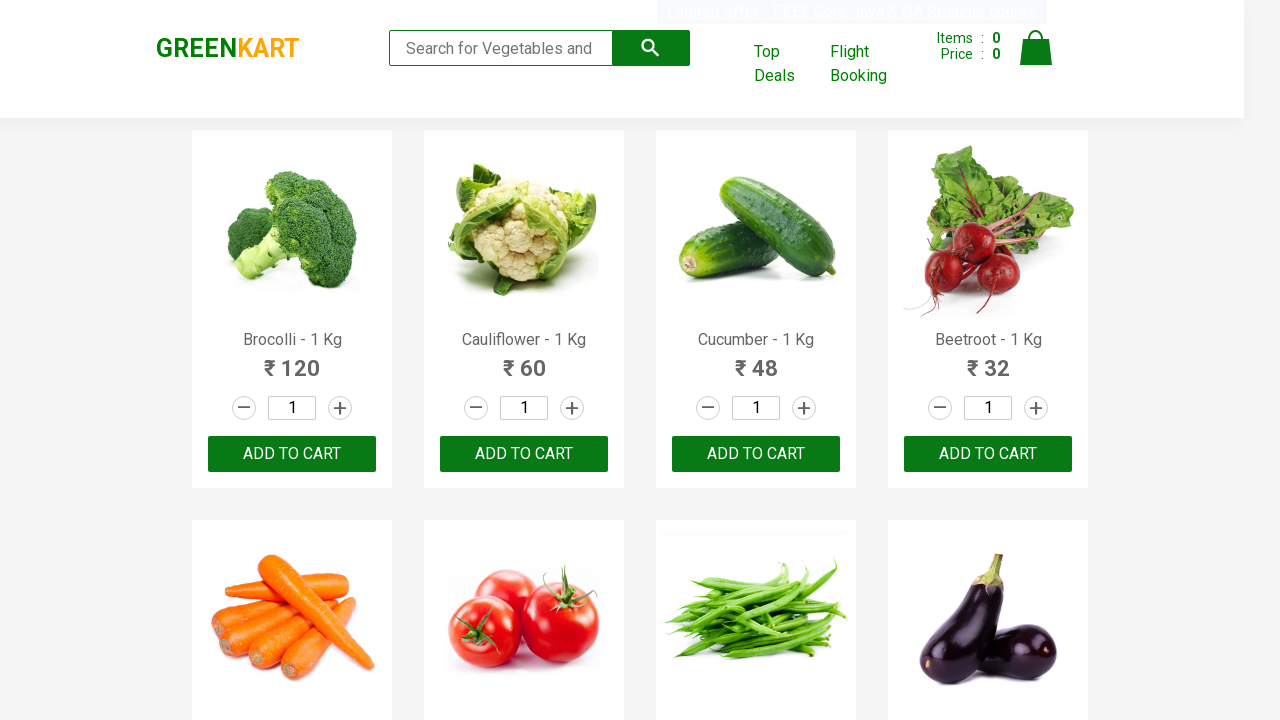

Waited for product list to load (h4.product-name elements)
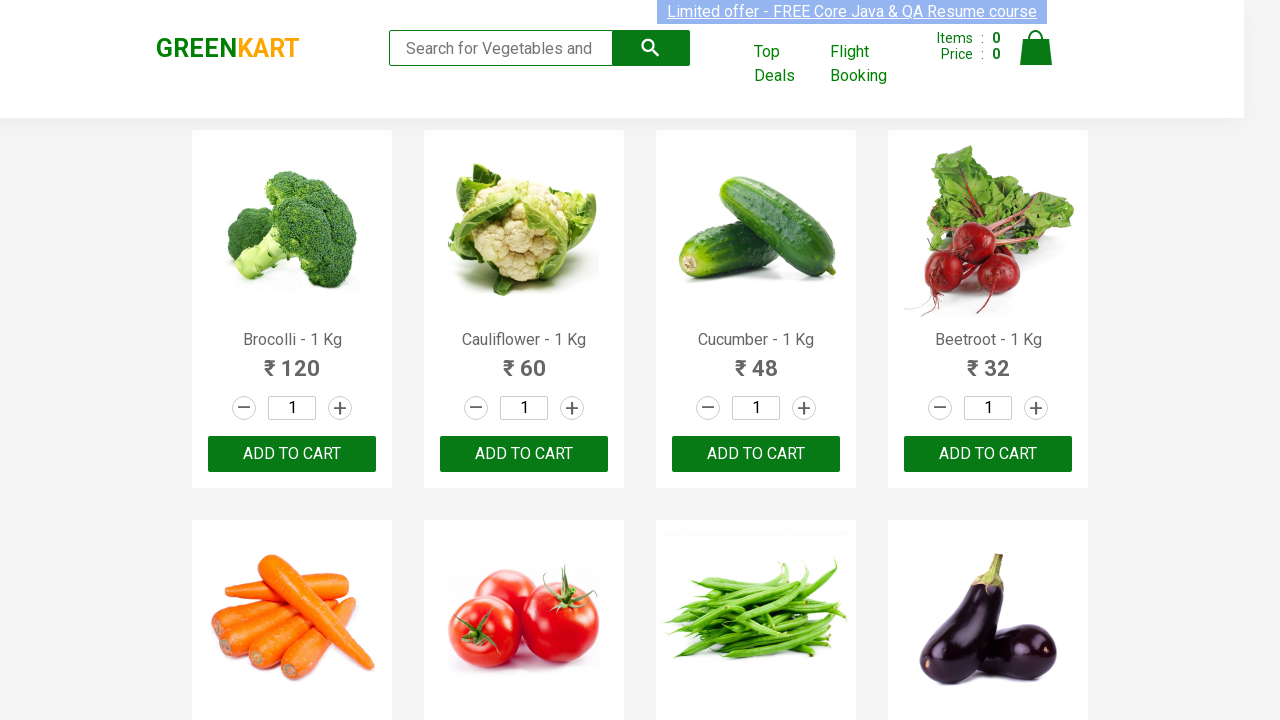

Retrieved all product name elements from page
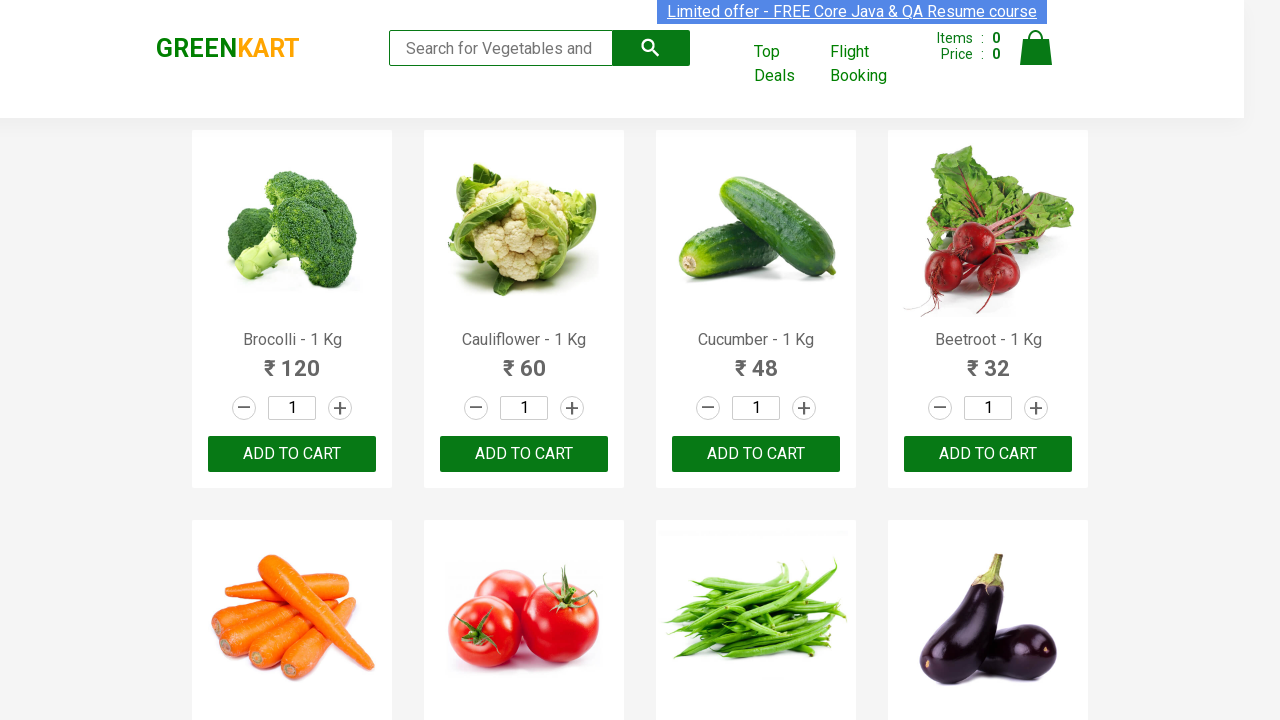

Retrieved all 'Add to Cart' buttons from page
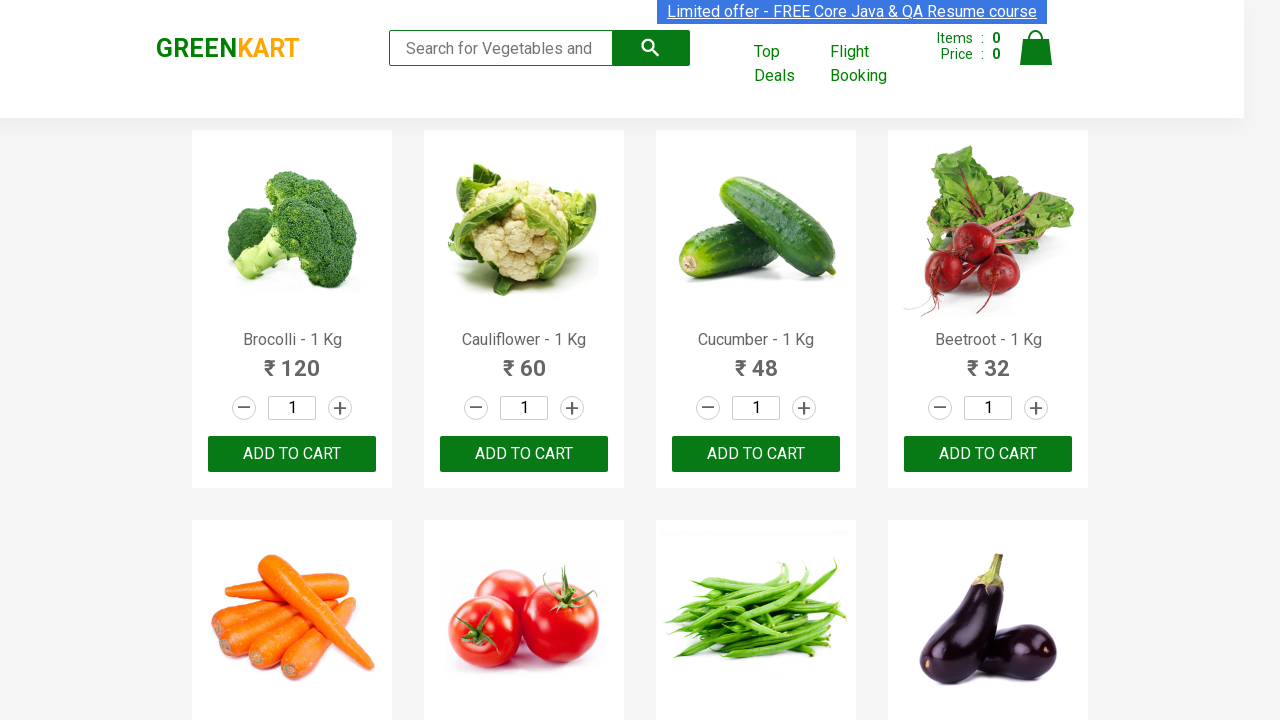

Added 'Capsicum' to shopping cart at (292, 360) on div.product-action button >> nth=8
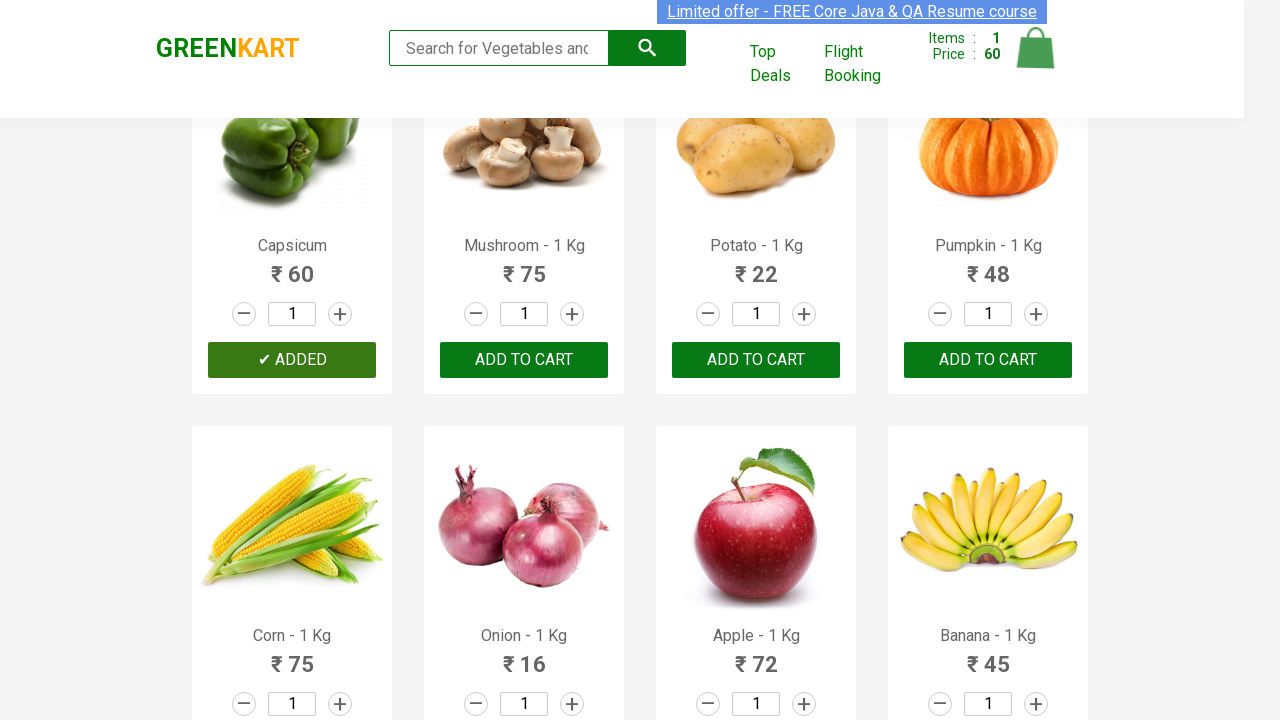

Added 'Mango' to shopping cart at (524, 360) on div.product-action button >> nth=17
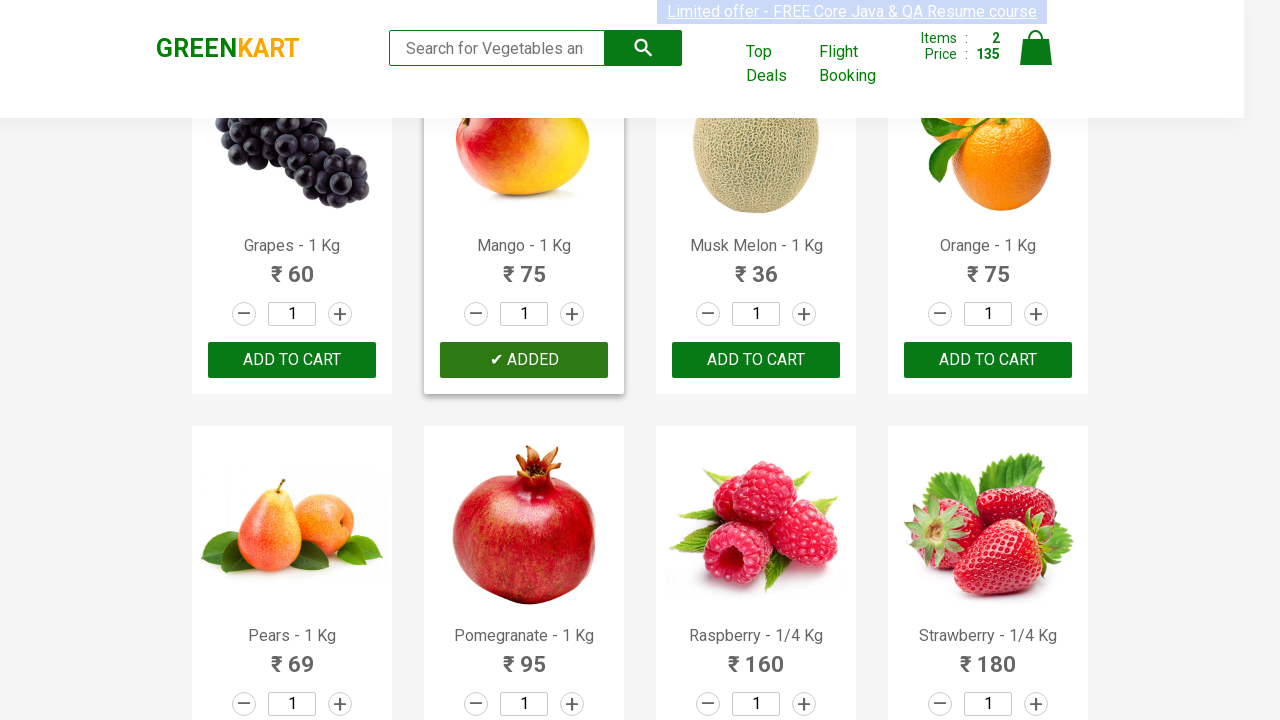

Added 'Raspberry' to shopping cart at (756, 360) on div.product-action button >> nth=22
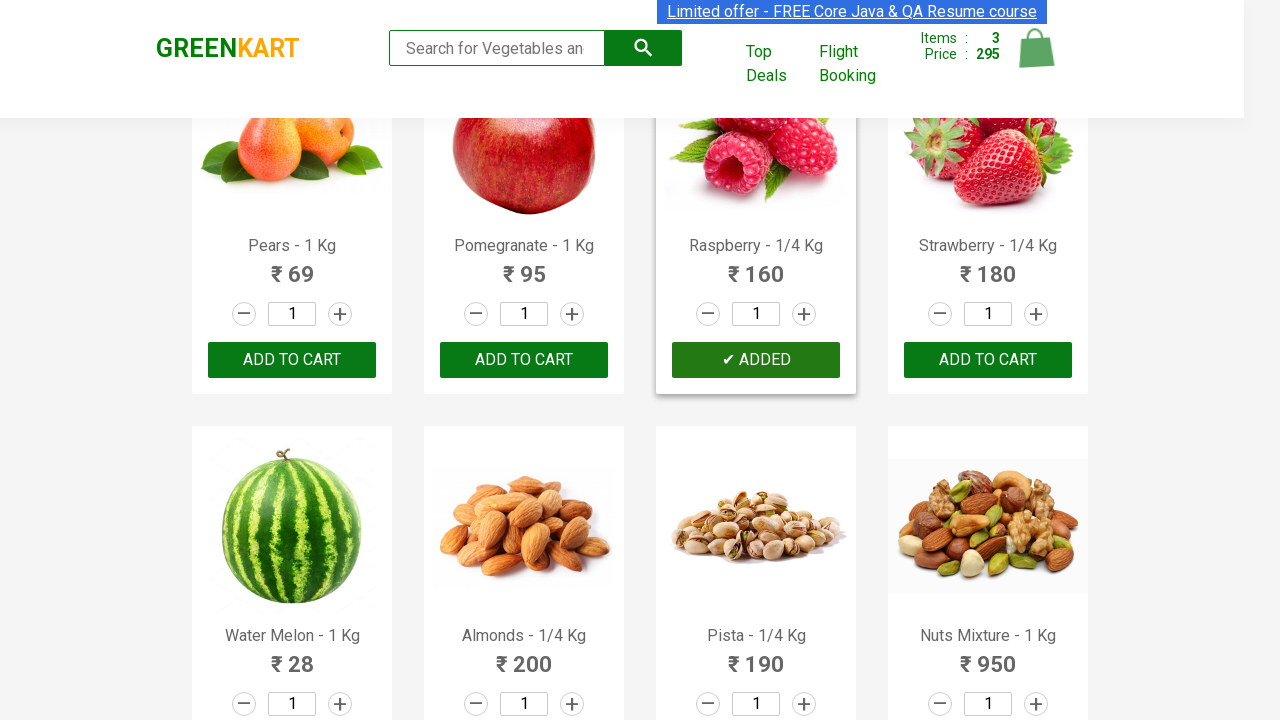

All 3 desired products (Capsicum, Raspberry, Mango) successfully added to cart
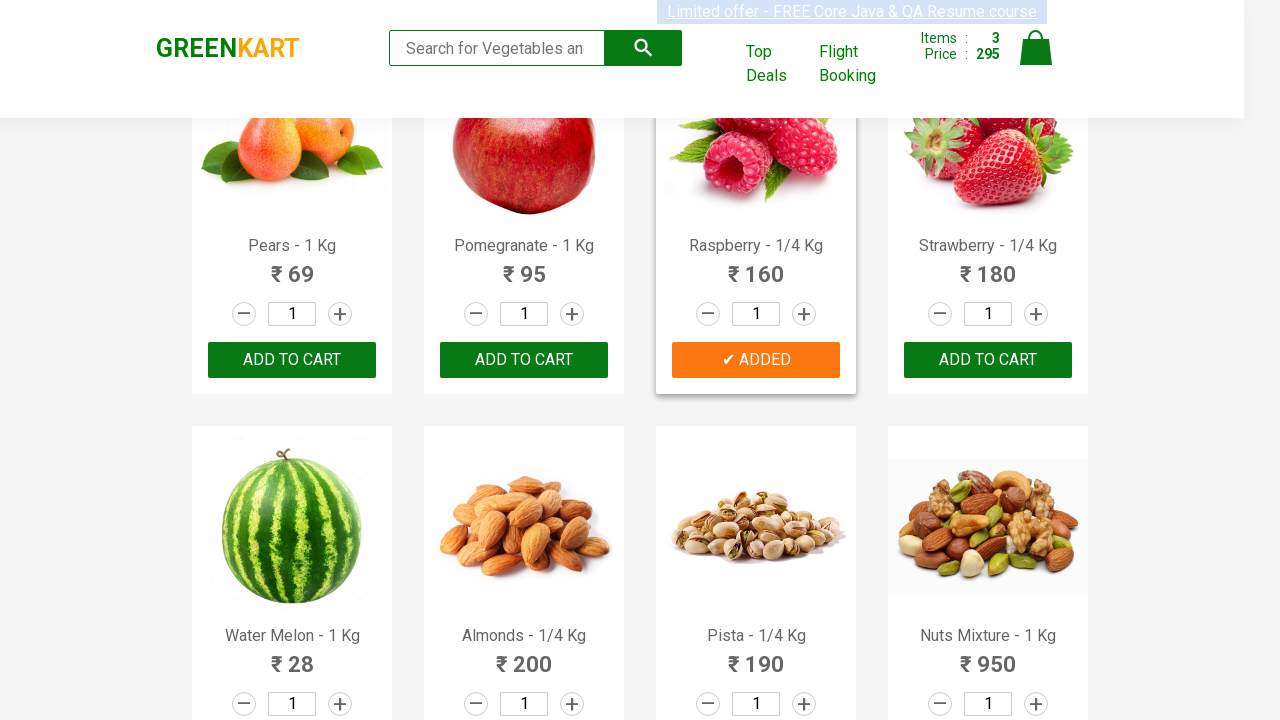

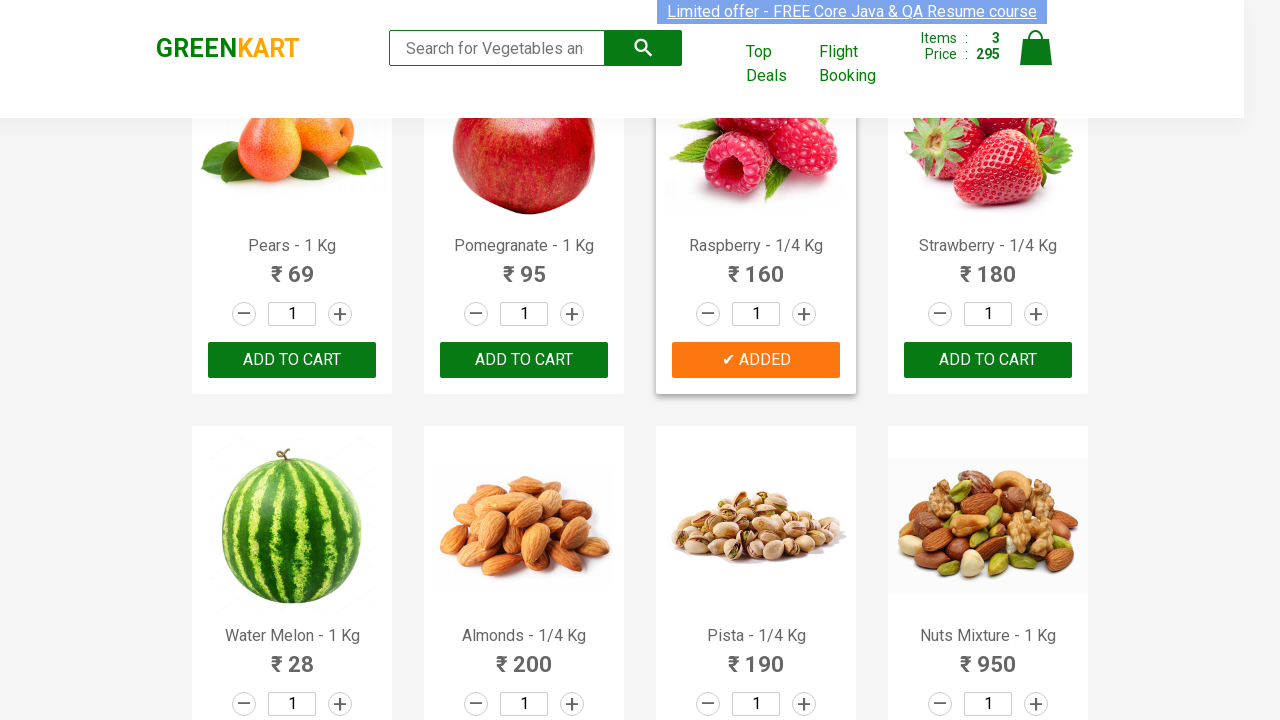